Tests the Date Picker widget by selecting a random date in 2020 and verifying the selected day has correct hover state styling

Starting URL: https://demoqa.com/

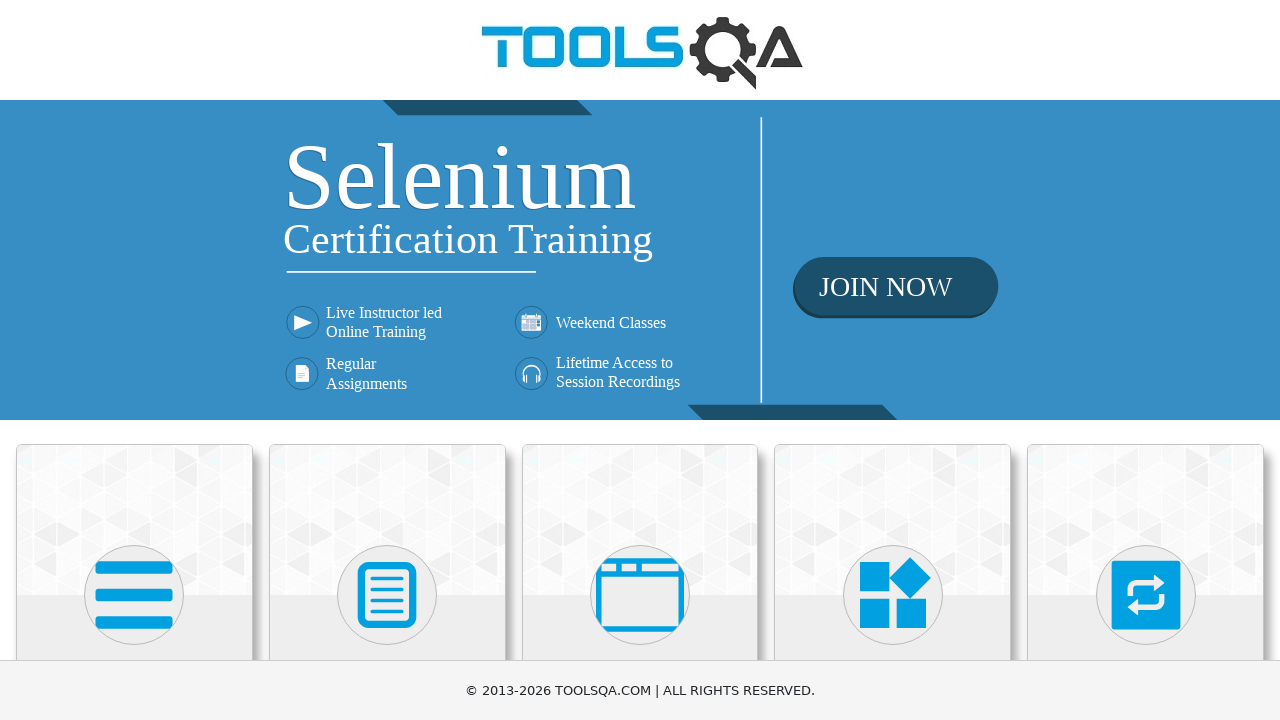

Clicked on 'Widgets' card to navigate to widgets section at (893, 360) on text=Widgets
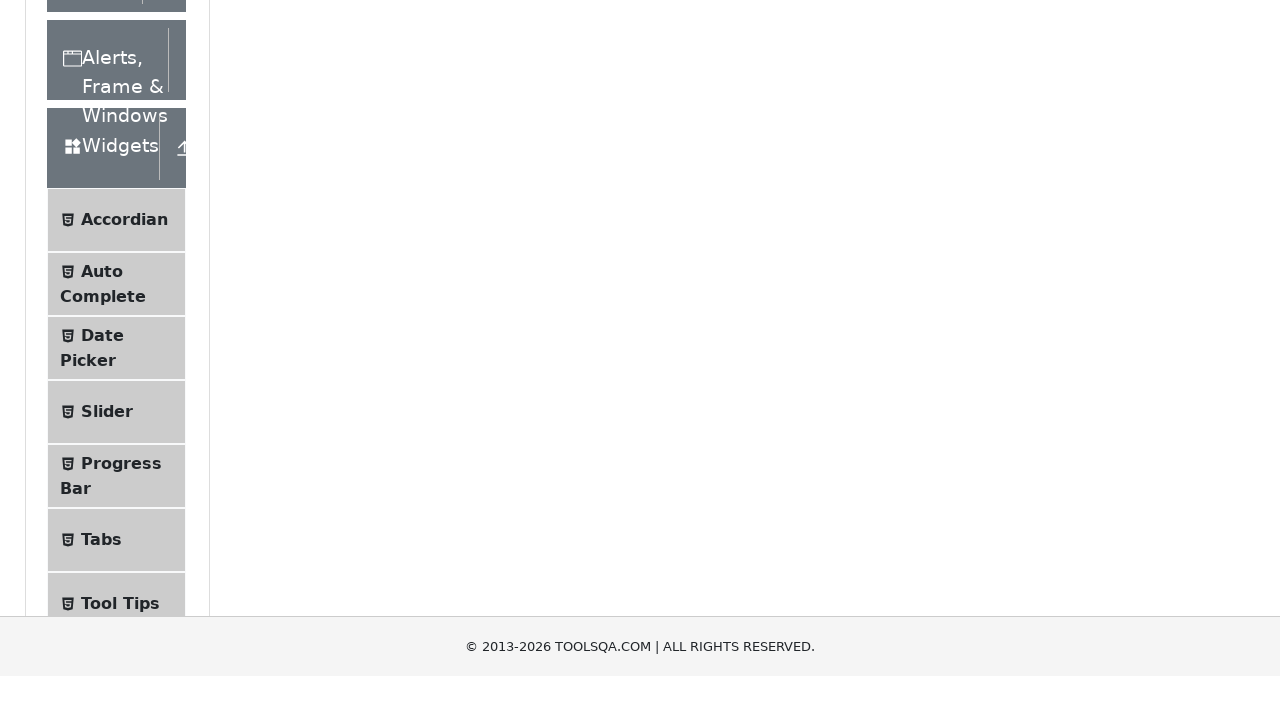

Clicked on 'Date Picker' menu item to open Date Picker widget at (102, 640) on text=Date Picker
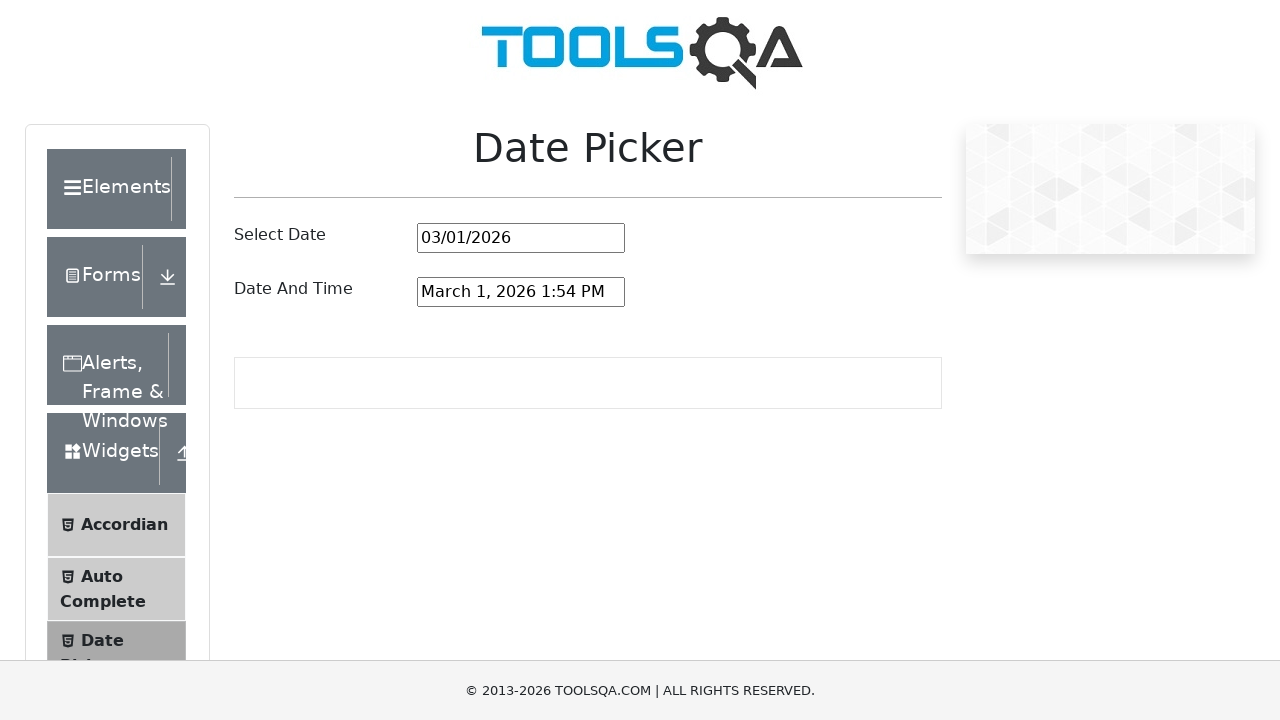

Clicked on date picker input field to focus it at (521, 238) on #datePickerMonthYearInput
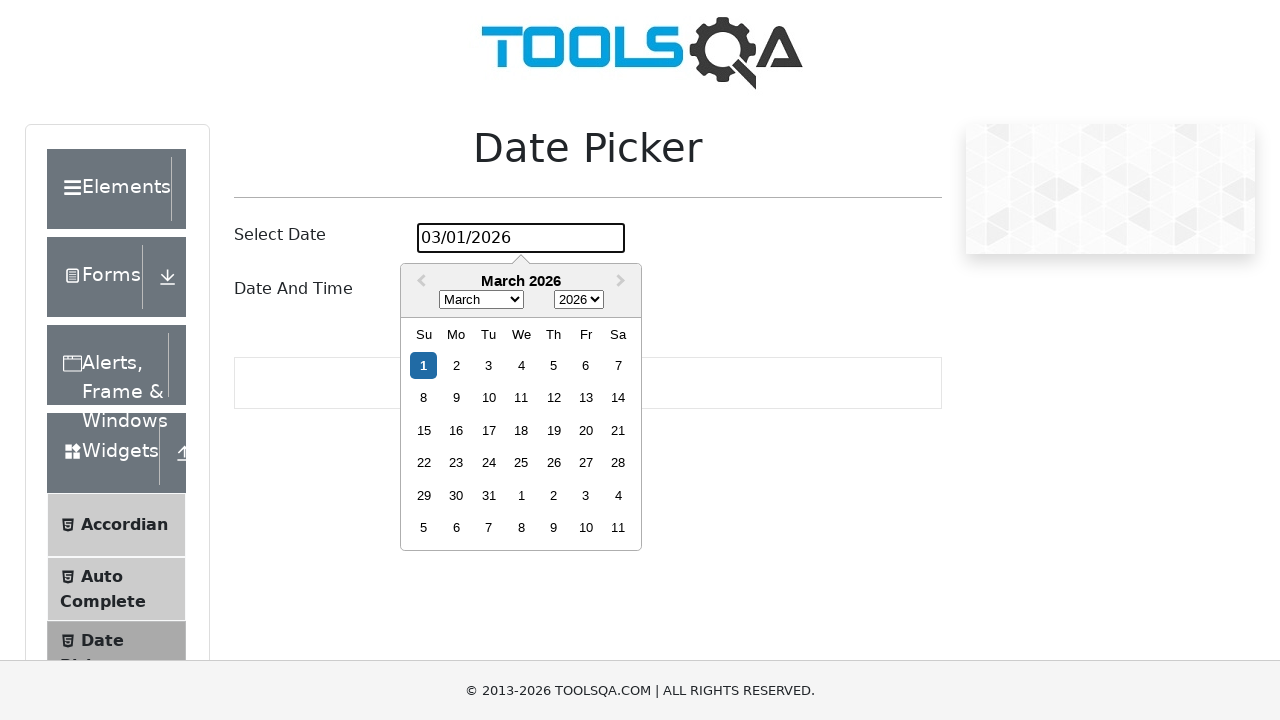

Selected all text in date picker input field on #datePickerMonthYearInput
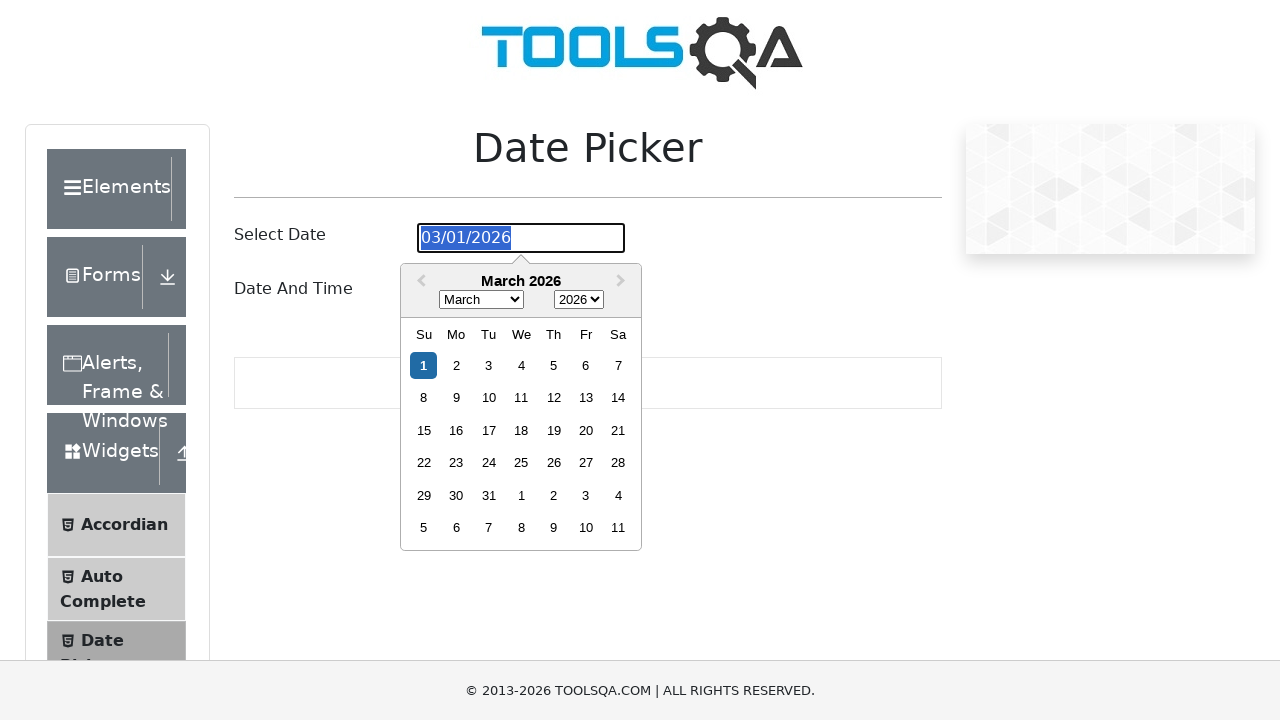

Cleared the date picker input field by deleting selected text on #datePickerMonthYearInput
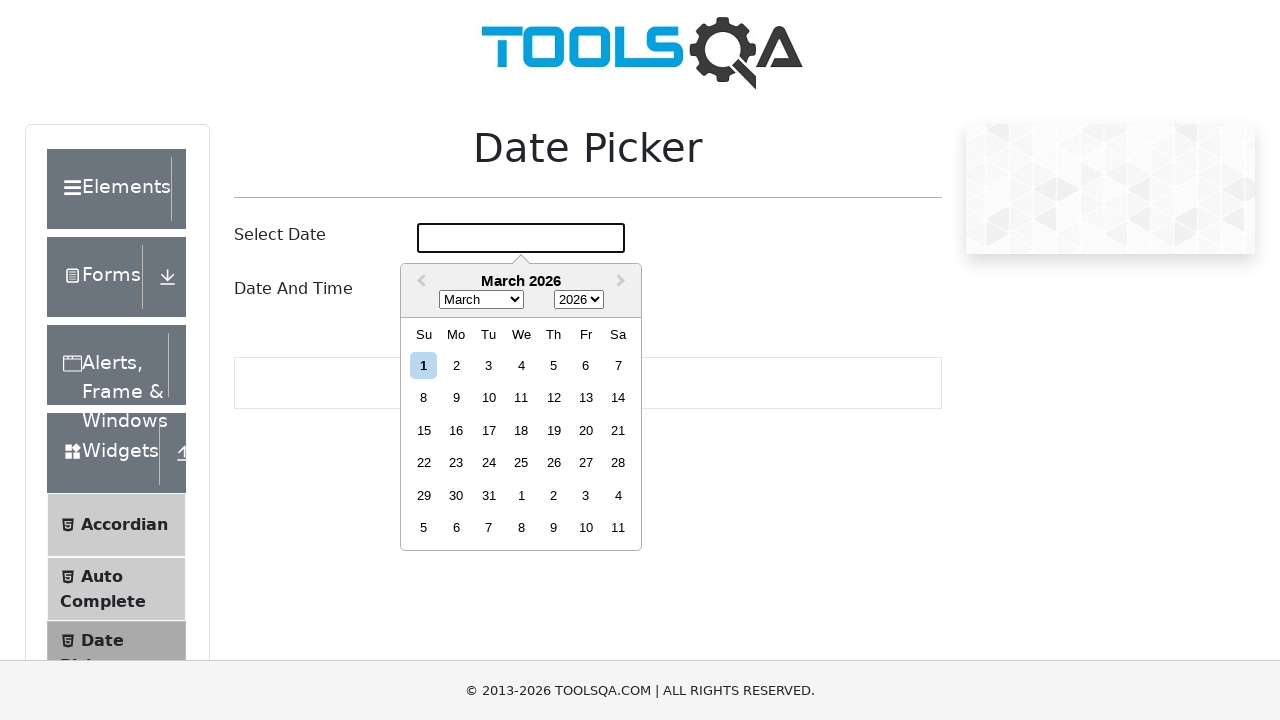

Entered date '07/22/2020' in the date picker input field on #datePickerMonthYearInput
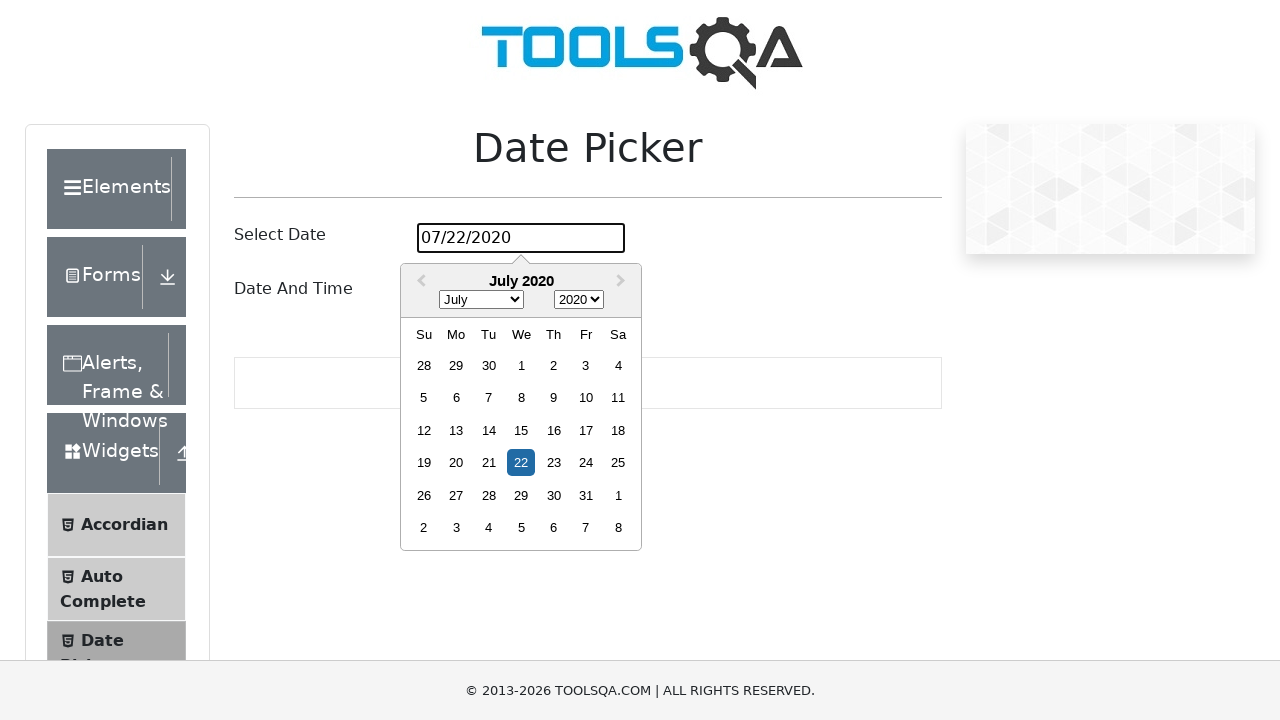

Pressed Enter to confirm the selected date of July 22, 2020 on #datePickerMonthYearInput
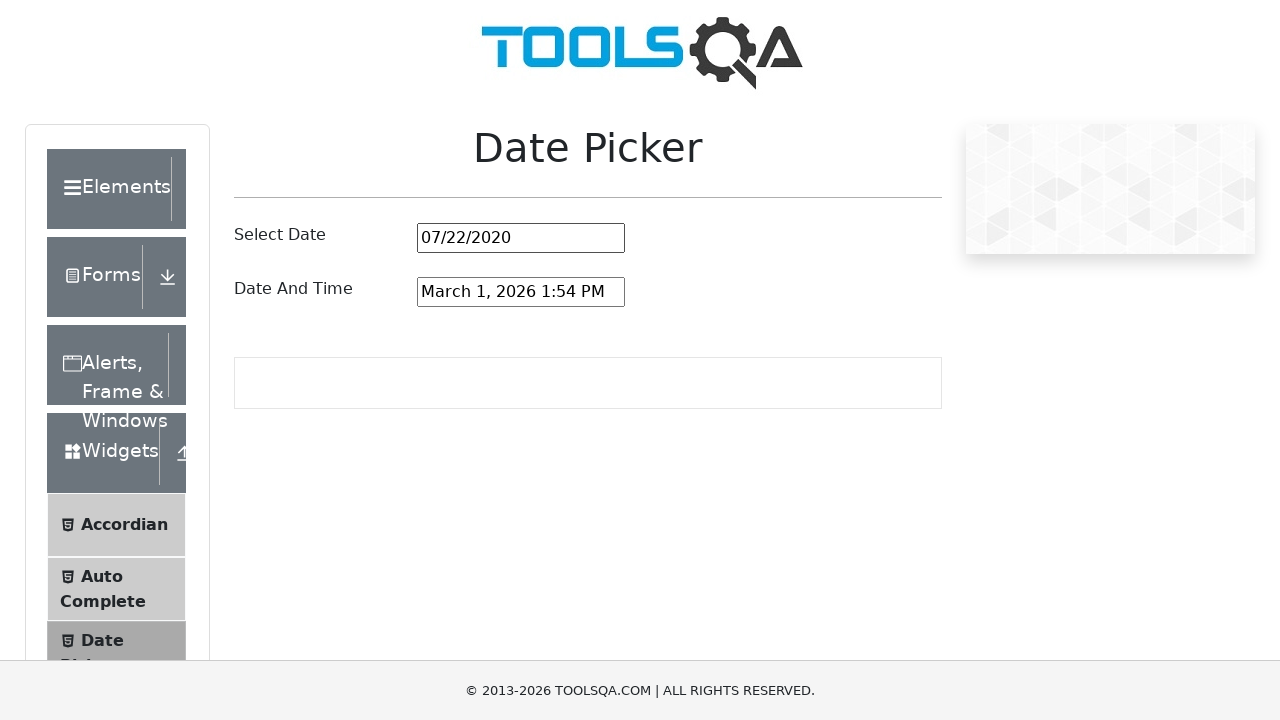

Clicked on date picker input to open the calendar widget at (521, 238) on #datePickerMonthYearInput
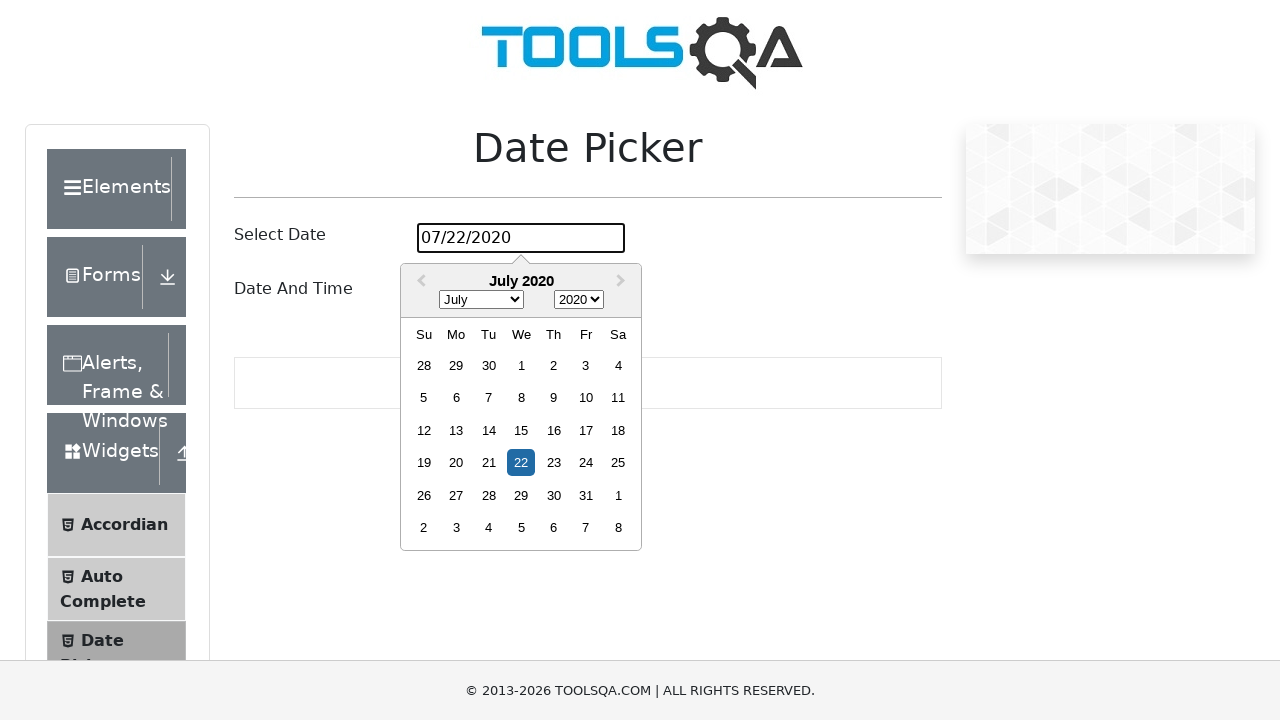

Hovered over the selected day (22) to verify hover state styling at (521, 463) on .react-datepicker__day--selected
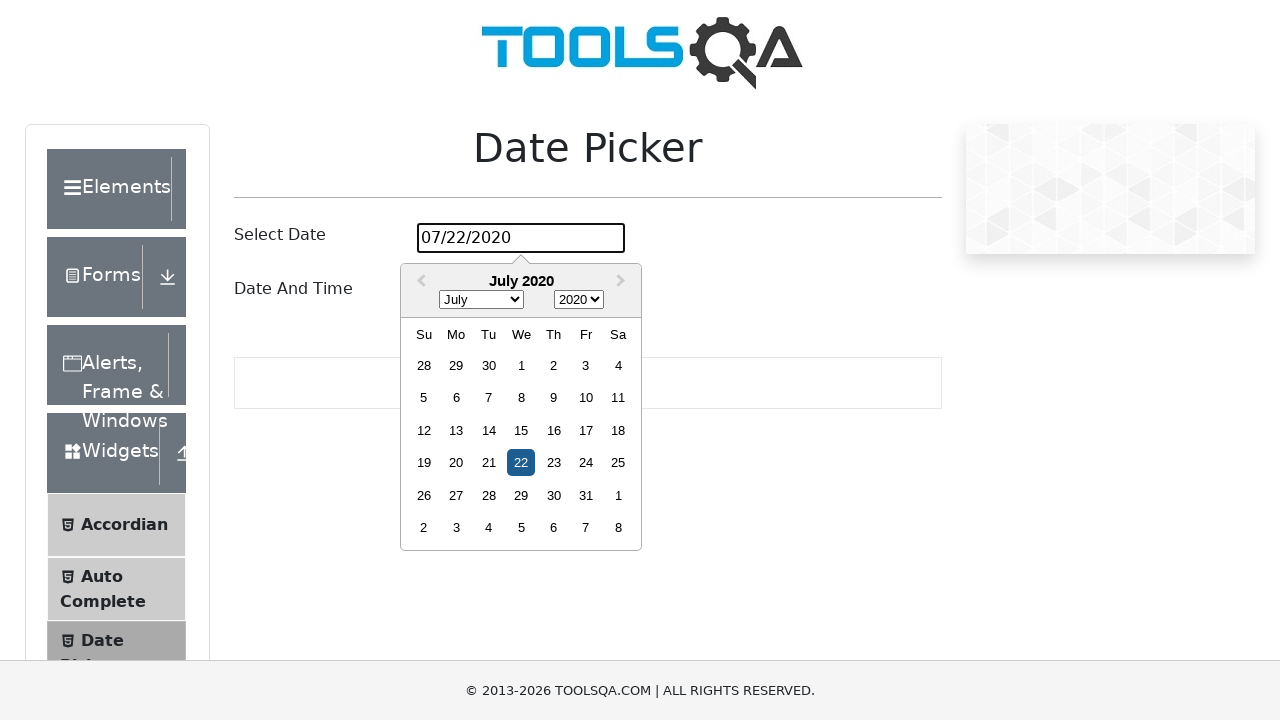

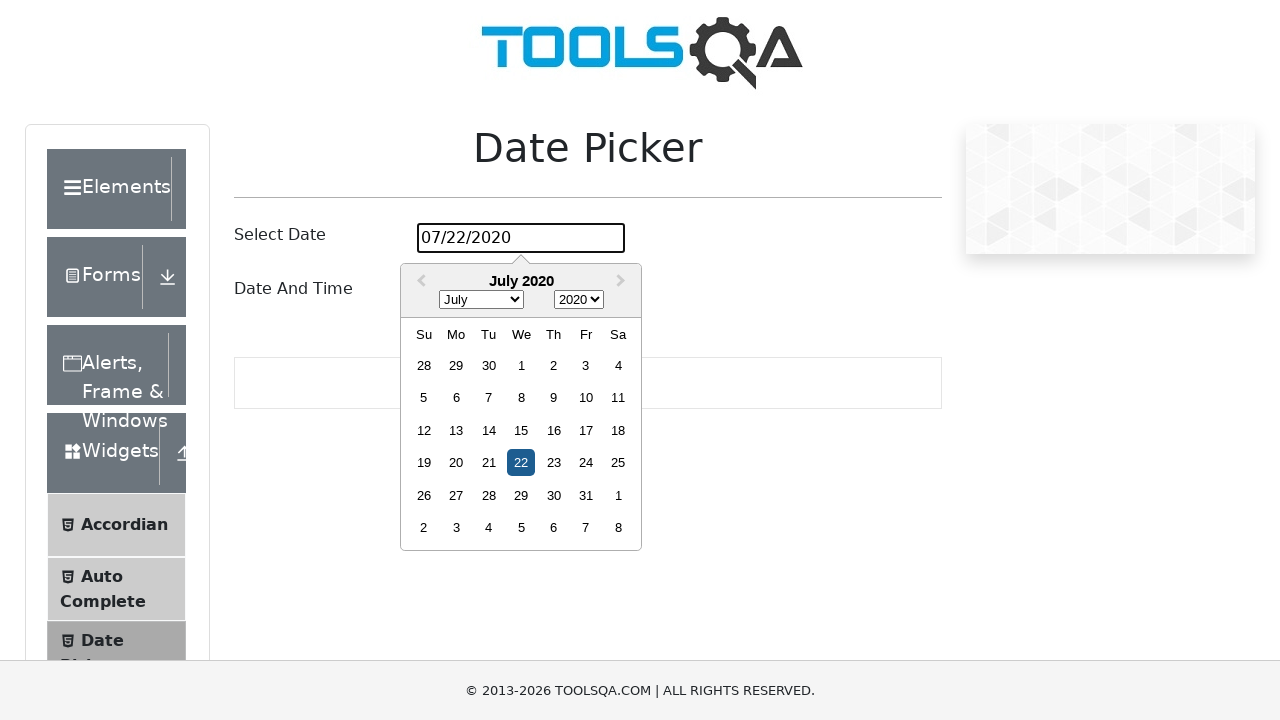